Navigates to the Demoblaze demo store homepage and clicks on the "Sign up" link to open the signup modal.

Starting URL: https://www.demoblaze.com/index.html

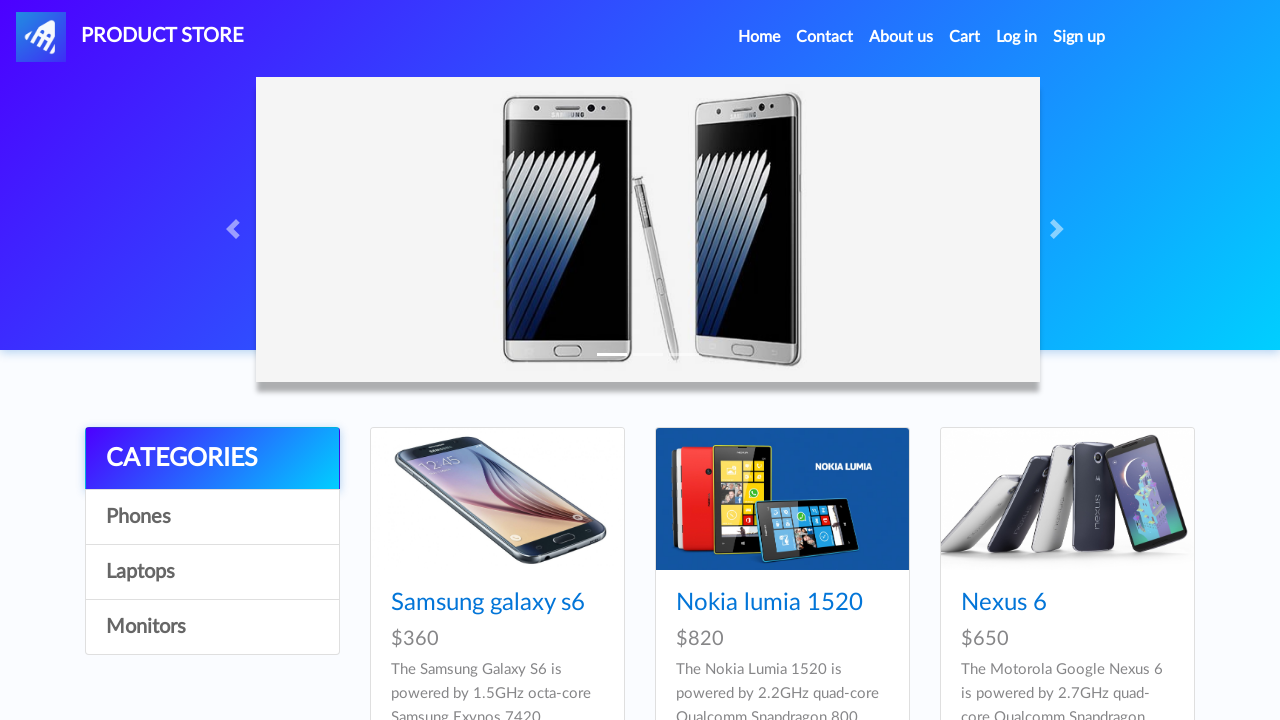

Navigated to Demoblaze homepage
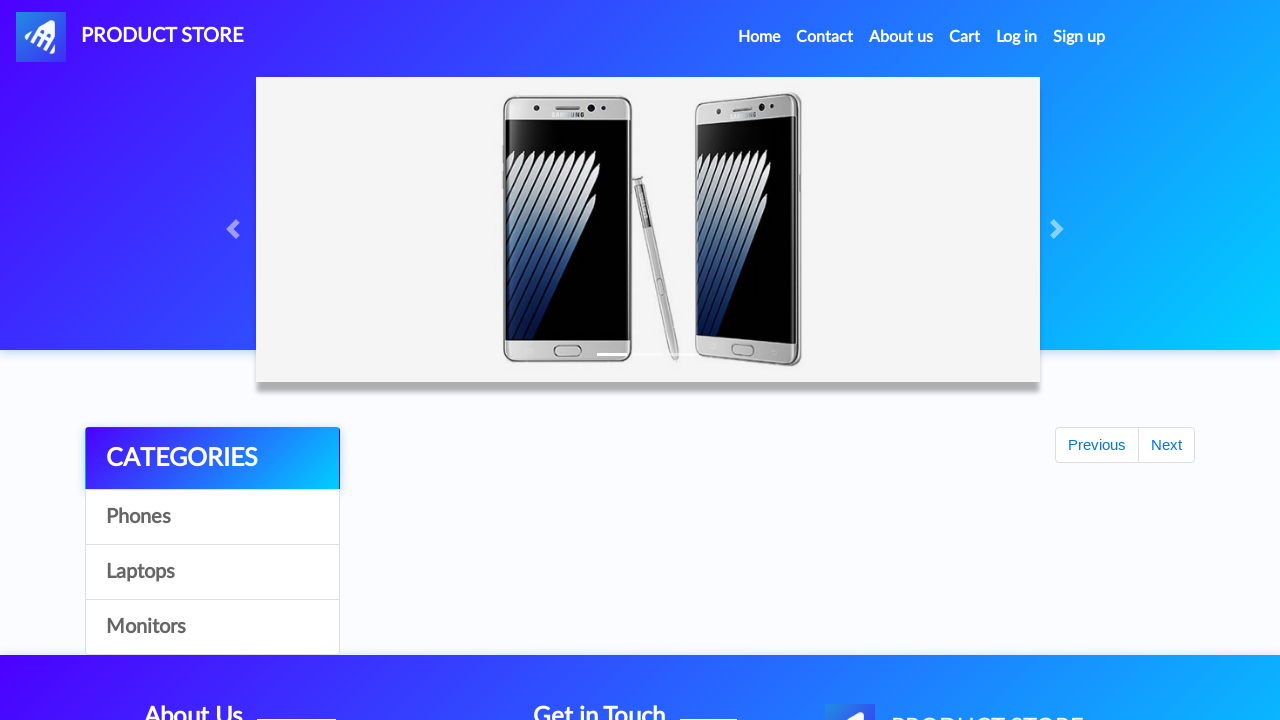

Clicked on the Sign up link at (1079, 37) on a:text('Sign up')
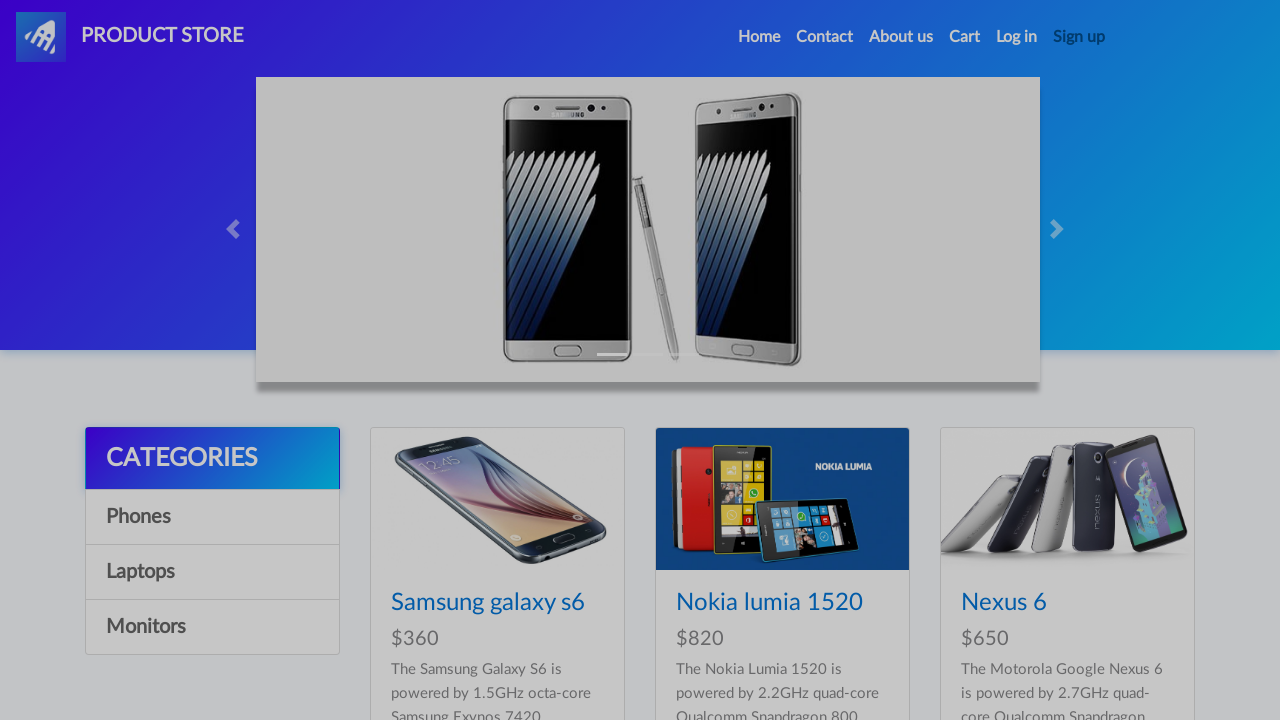

Signup modal appeared and is visible
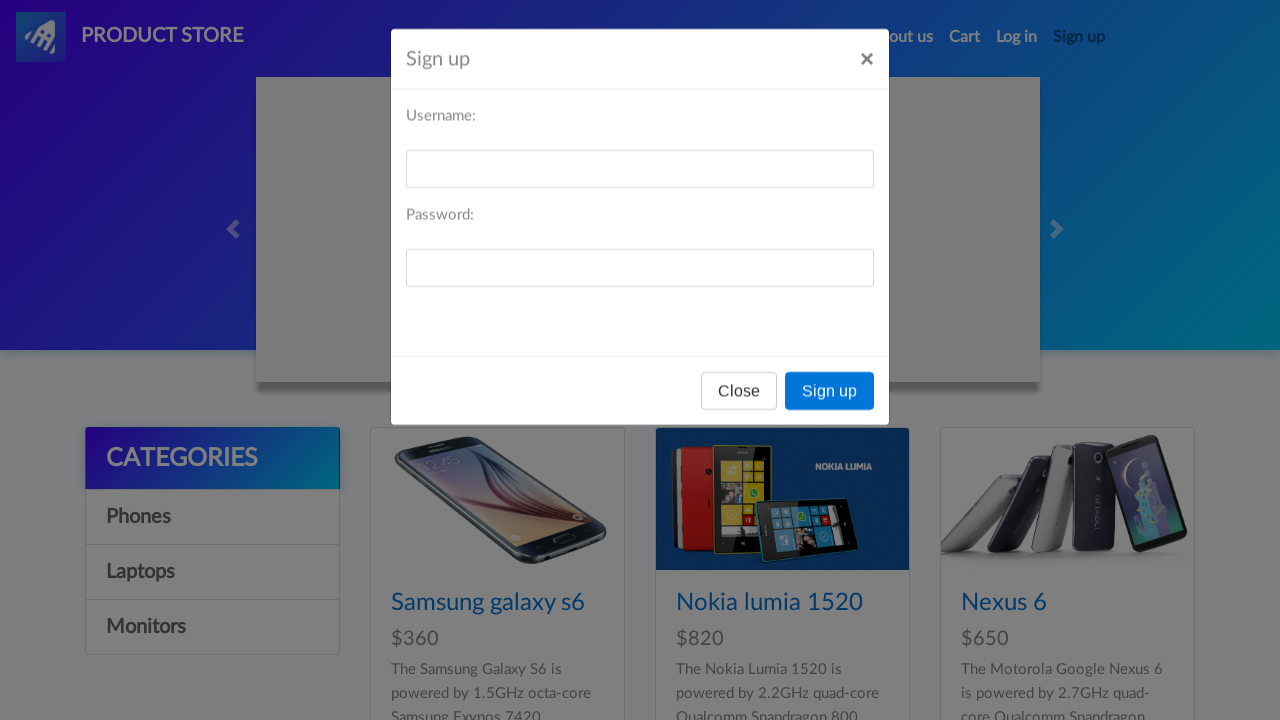

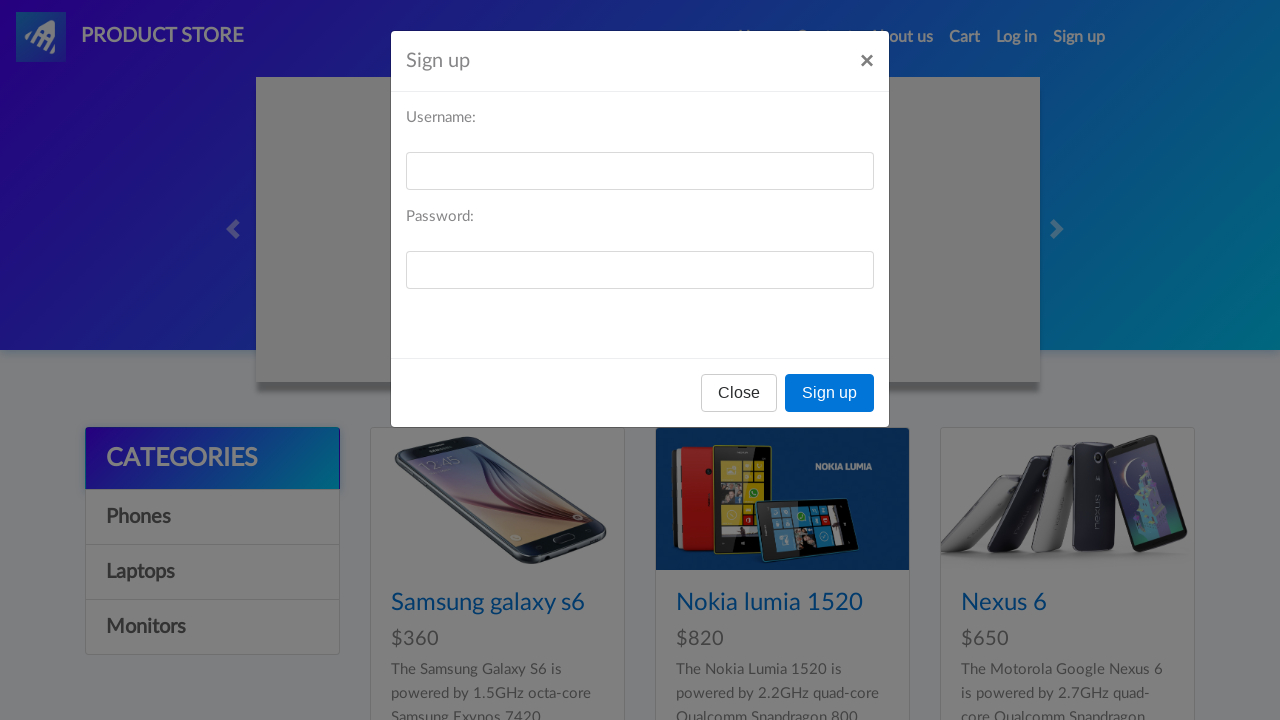